Tests the TodoMVC application by adding a new todo item through the input field and pressing Enter to submit it

Starting URL: https://demo.playwright.dev/todomvc/#/

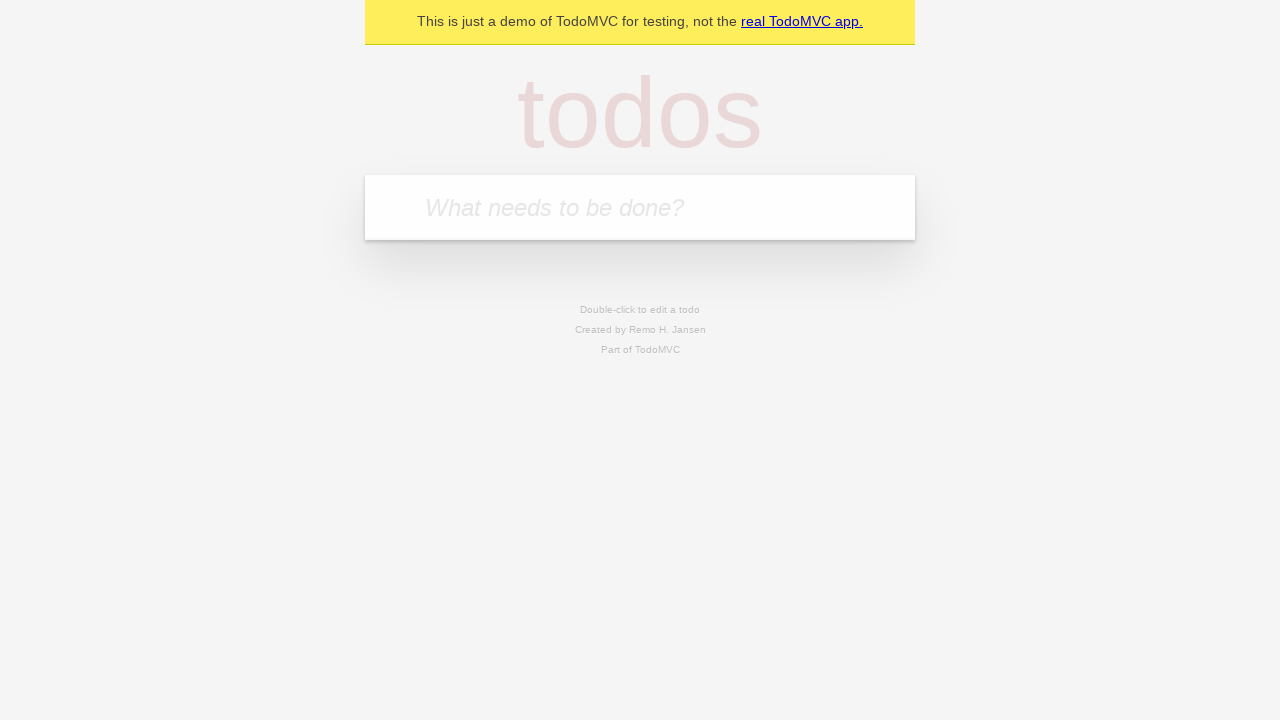

Located the todo input field with placeholder 'What needs to be done?'
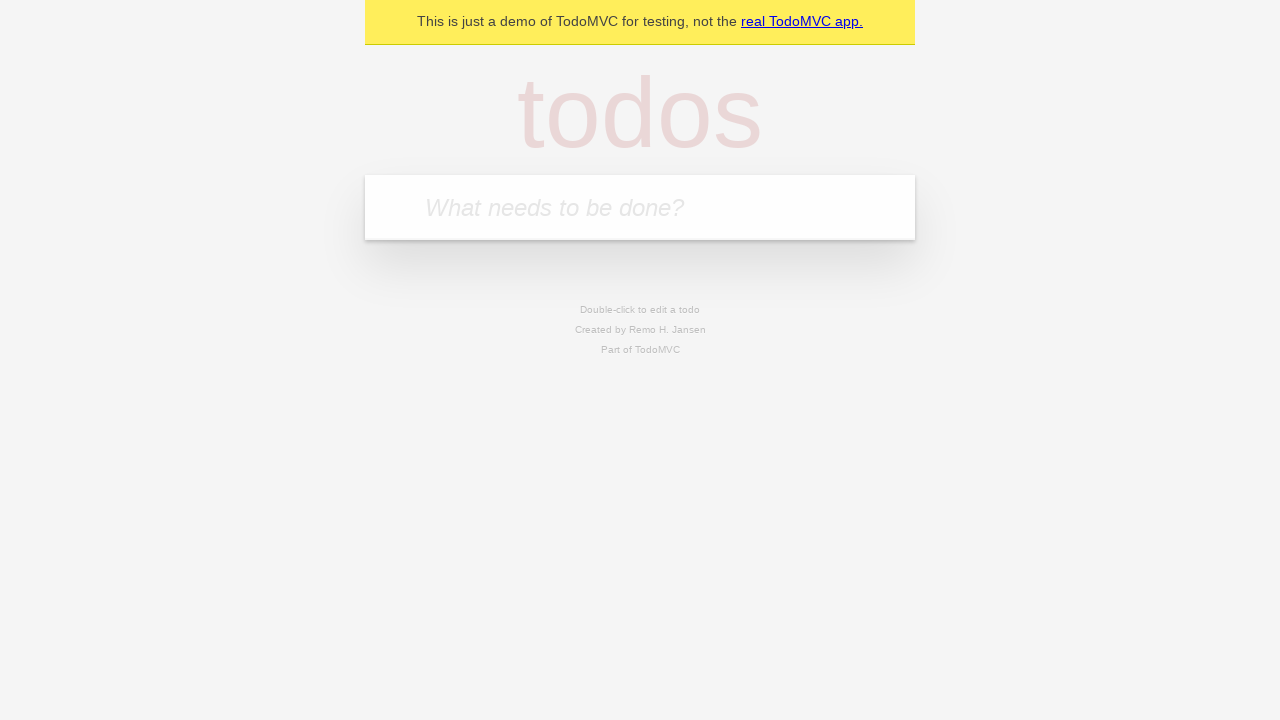

Filled todo input field with 'Закончить курс по playwright' on internal:attr=[placeholder="What needs to be done?"i]
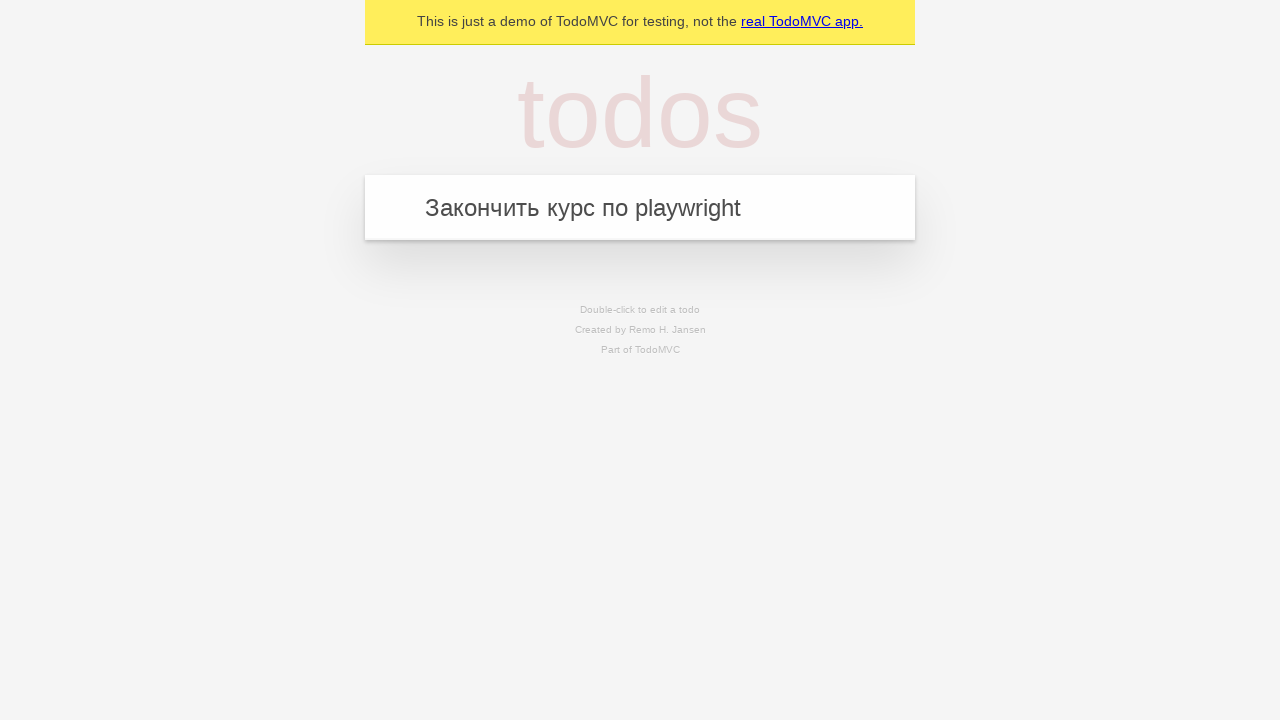

Pressed Enter to submit the new todo item on internal:attr=[placeholder="What needs to be done?"i]
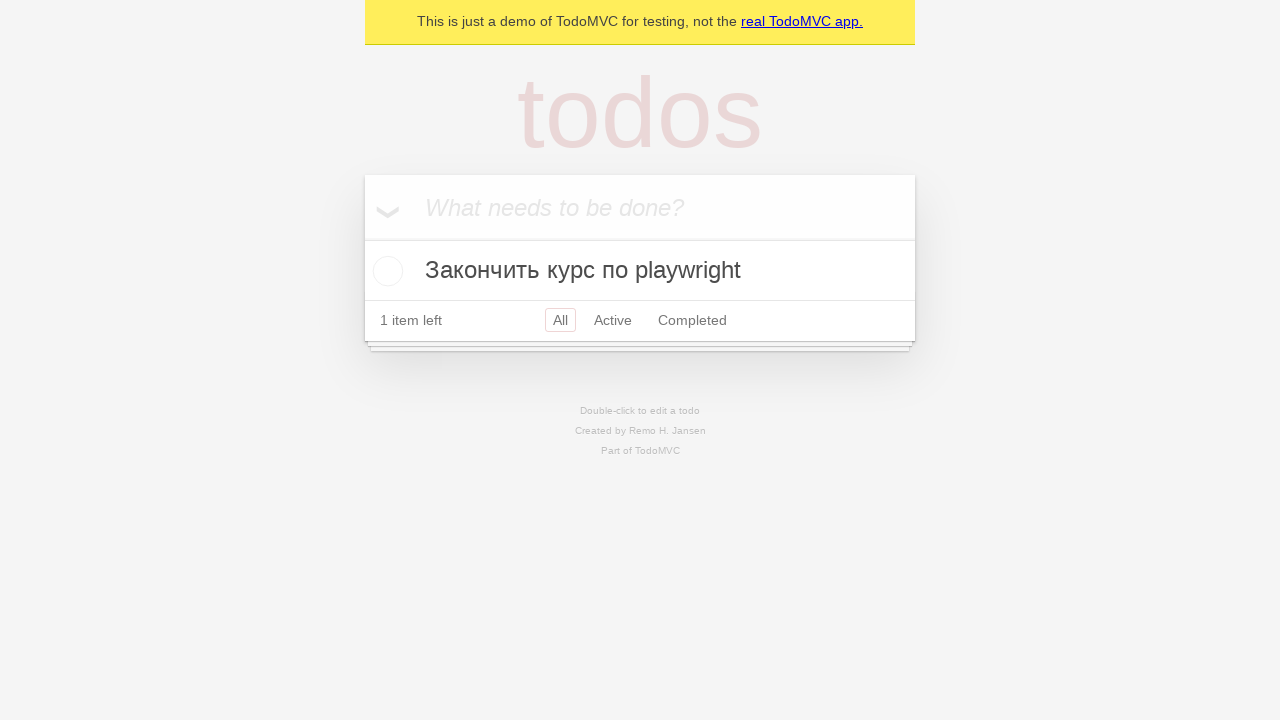

Todo item was successfully added to the list
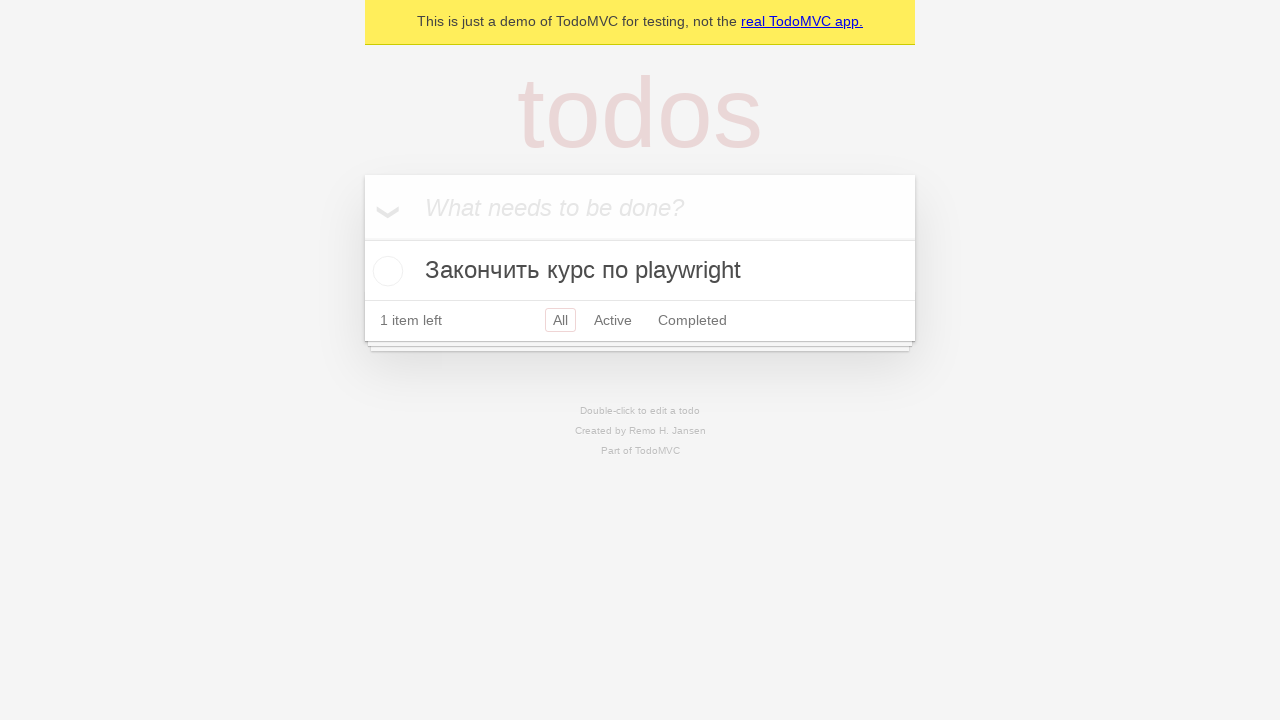

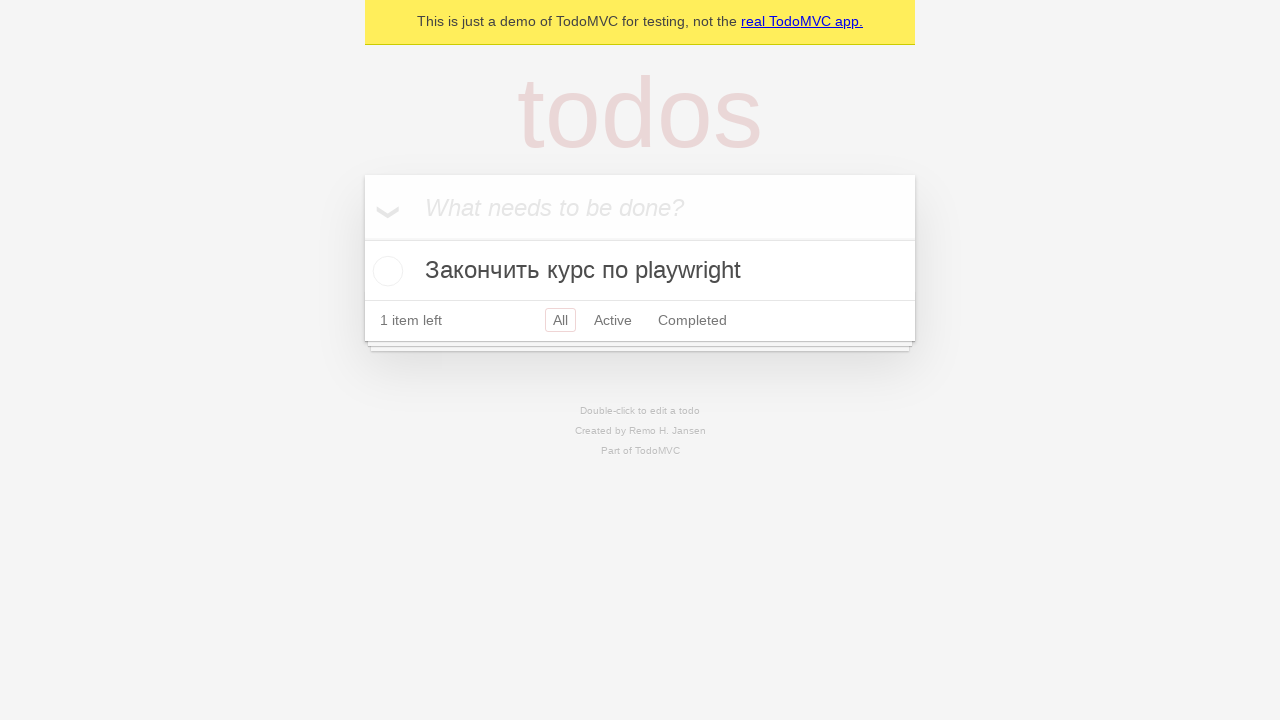